Tests a multi-step form evolution process by navigating through multiple form pages, filling in user information progressively, and submitting forms at each step

Starting URL: https://ultimateqa.com/automation

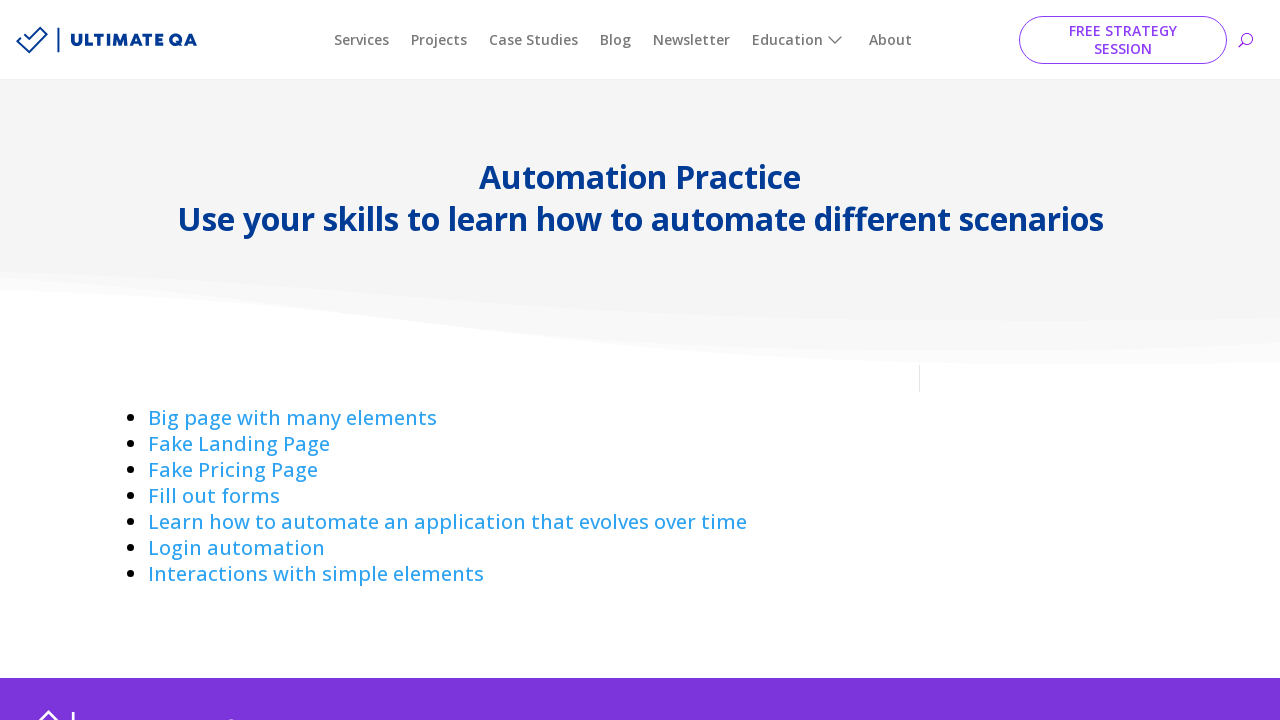

Clicked on evolving page link at (448, 522) on #post-507 > div > div > div > div.et_pb_section.et_pb_section_1.et_pb_with_backg
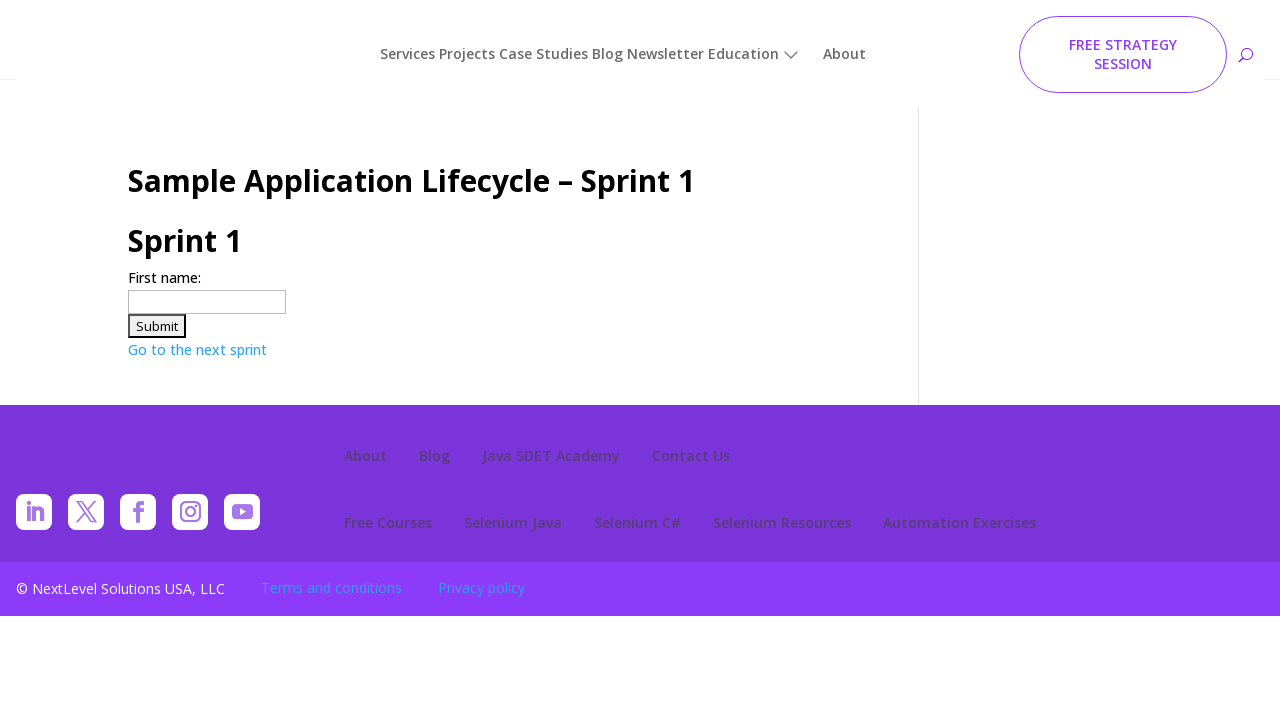

First form page loaded
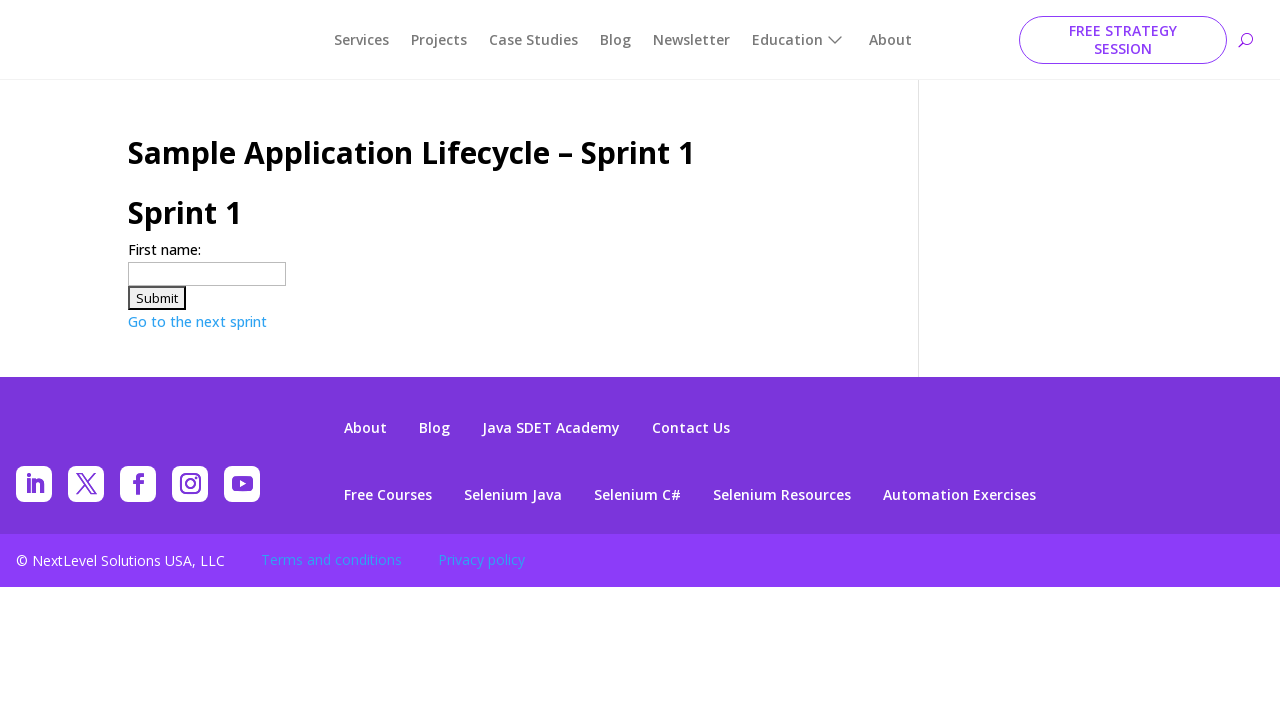

Sprint 1: Filled first name field with 'John' on #post-927 > div > form > input[type=text]:nth-child(2)
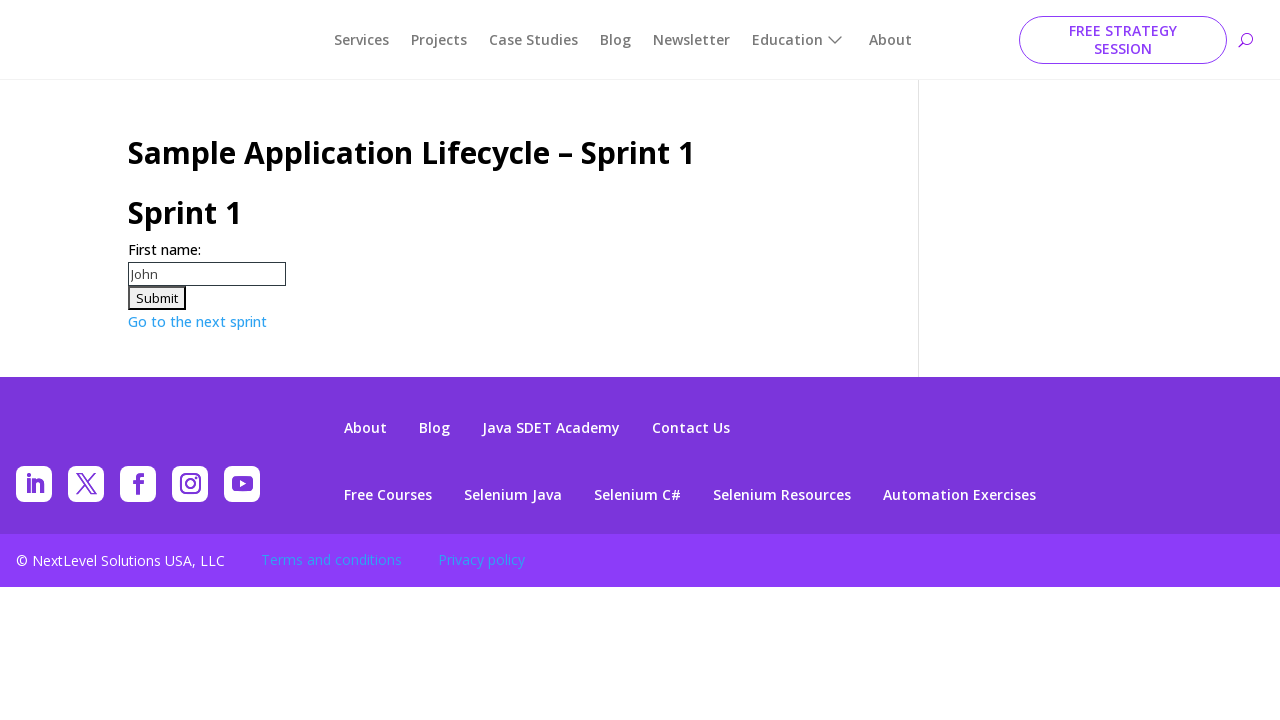

Sprint 1: Clicked next button to proceed to Sprint 2 at (198, 321) on #post-927 > div > form > a
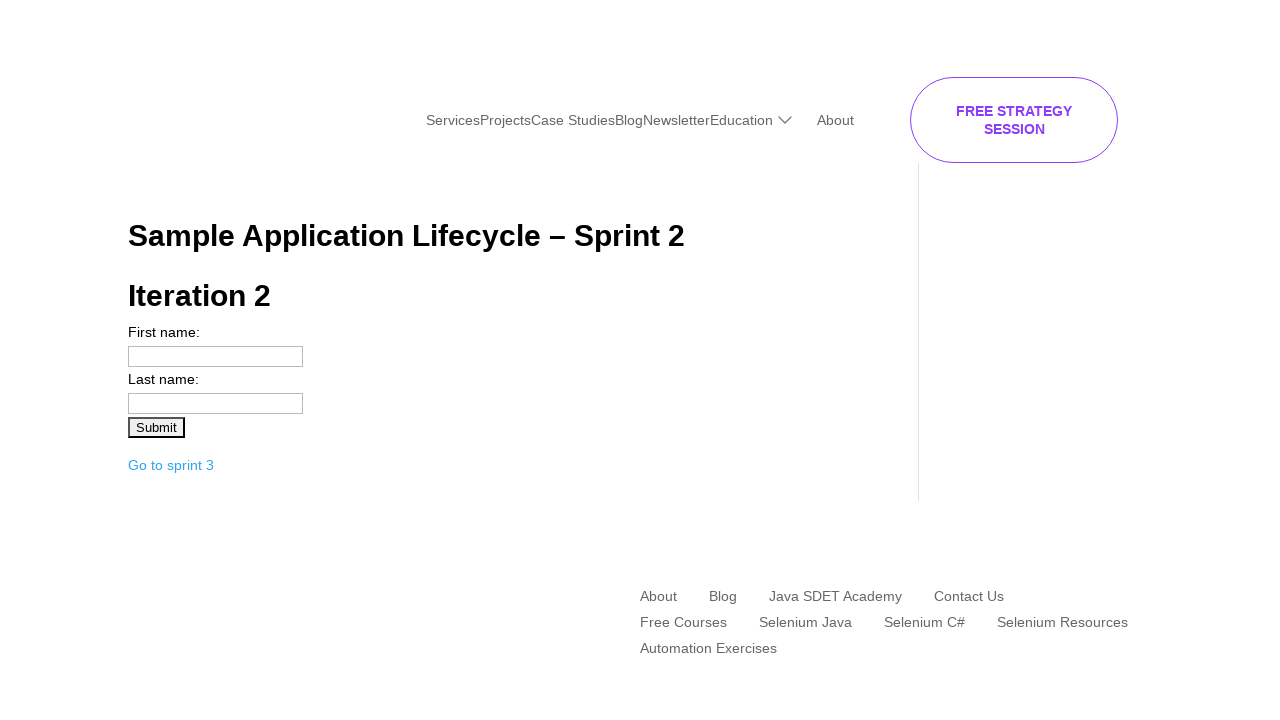

Second form page (Sprint 2) loaded
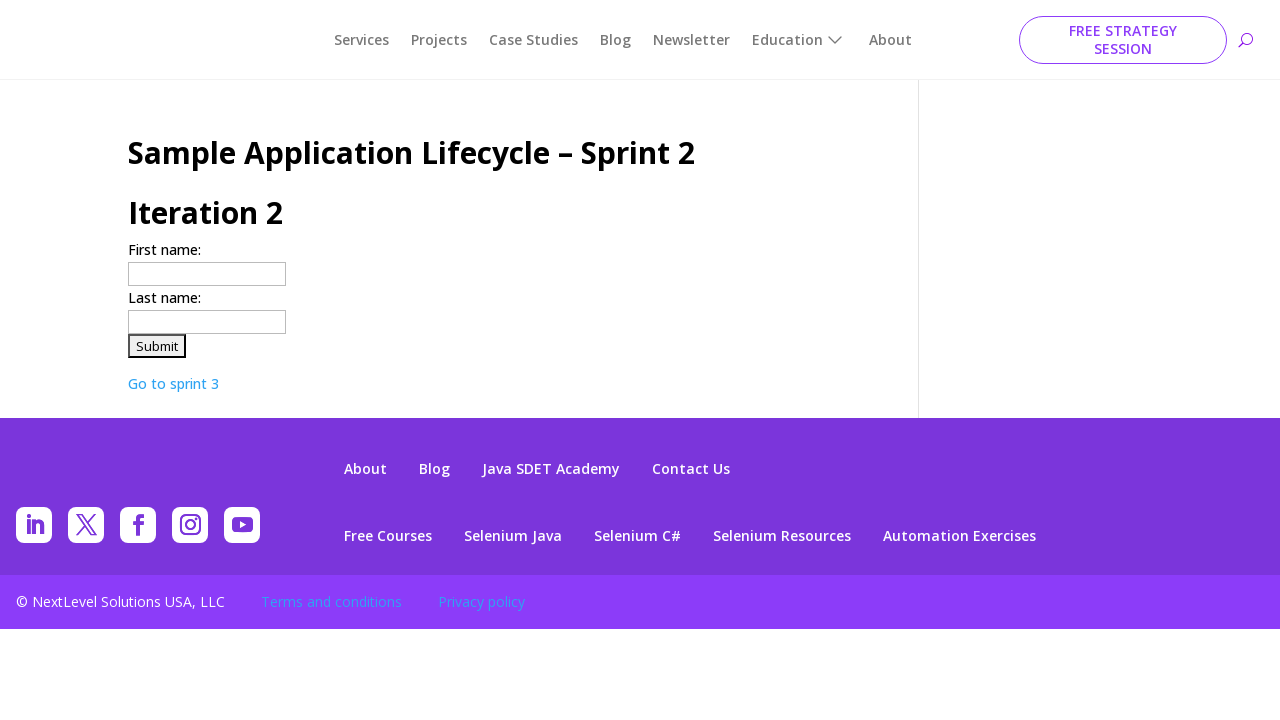

Sprint 2: Filled first name field with 'John' on #post-932 > div > form > input[type=text]:nth-child(2)
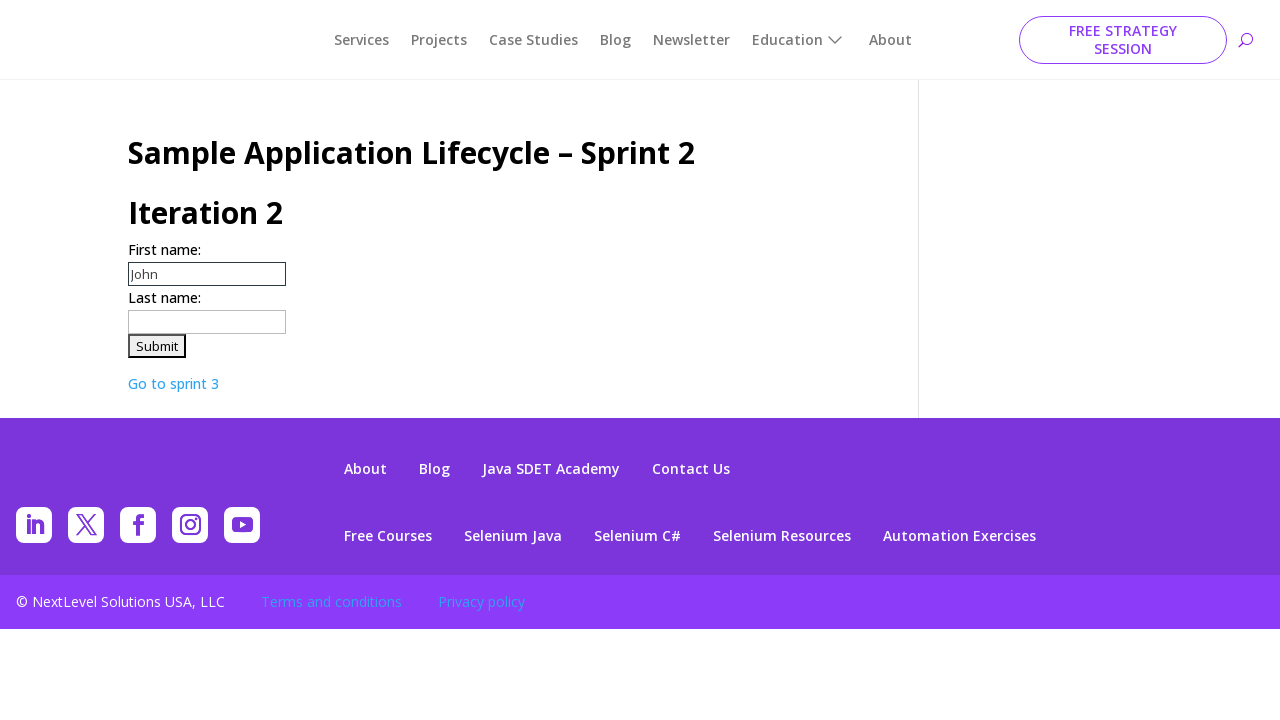

Sprint 2: Filled last name field with 'Doe' on #post-932 > div > form > input[type=text]:nth-child(5)
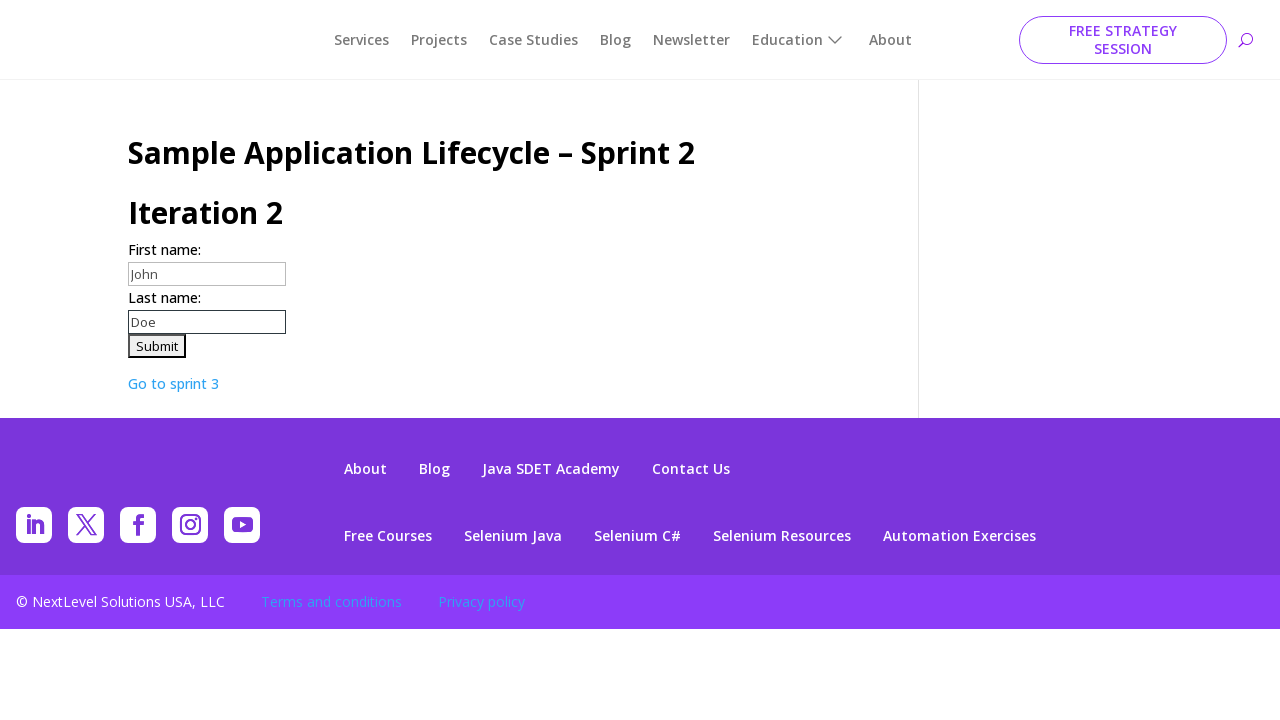

Sprint 2: Clicked next button to proceed to Sprint 3 at (174, 383) on #post-932 > div > form > p:nth-child(9) > a
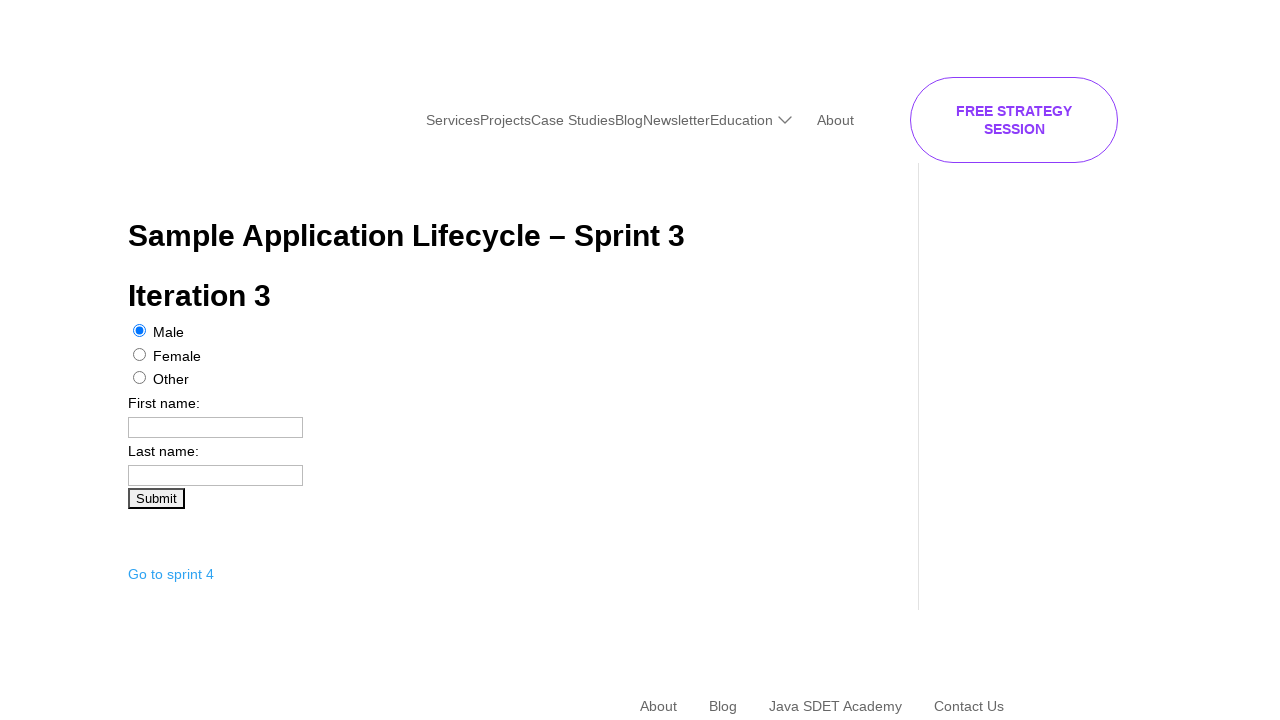

Third form page (Sprint 3) loaded
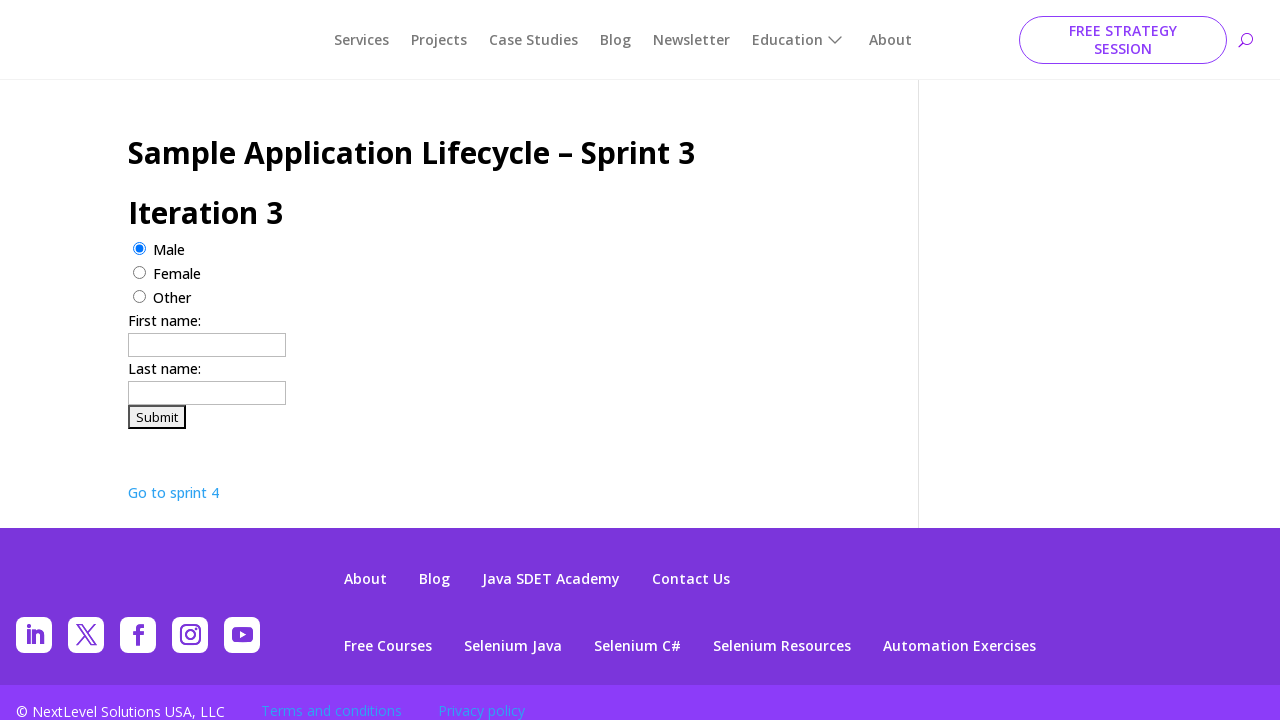

Sprint 3: Selected radio button option at (140, 296) on #post-934 > div > form > input[type=radio]:nth-child(5)
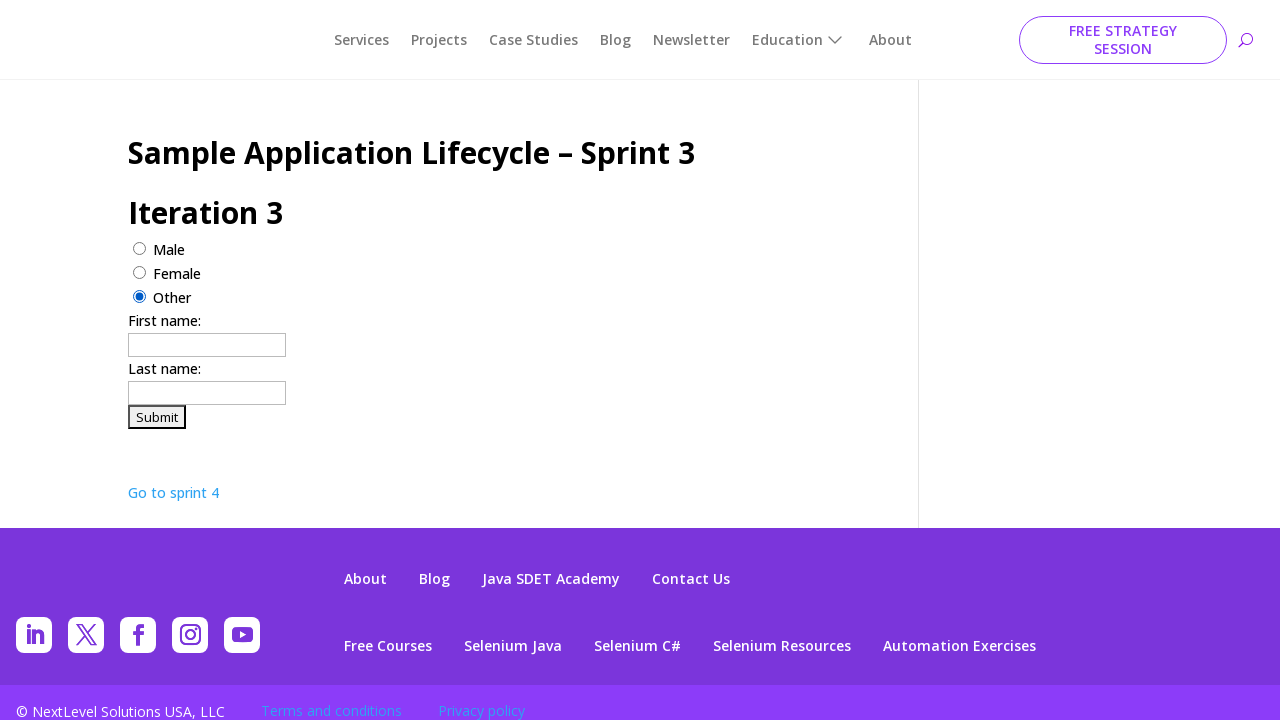

Sprint 3: Filled first name field with 'John' on #post-934 > div > form > input[type=text]:nth-child(8)
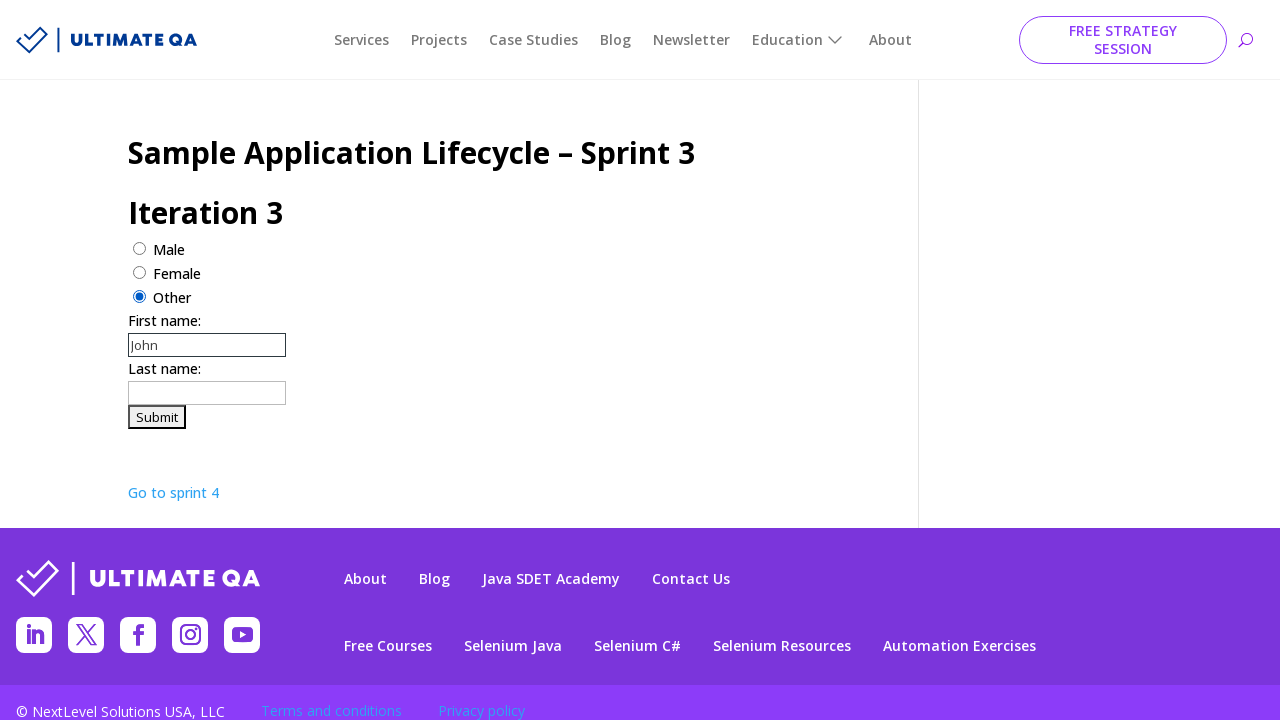

Sprint 3: Filled last name field with 'Doe' on #post-934 > div > form > input[type=text]:nth-child(11)
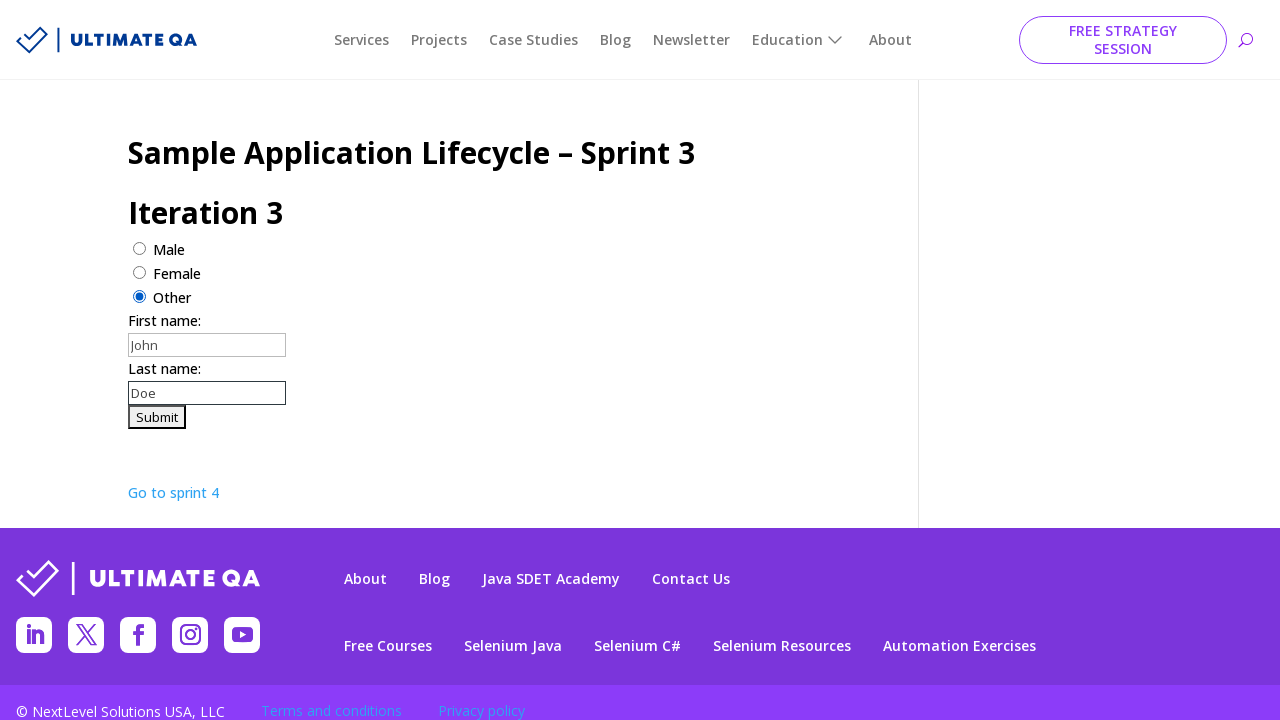

Sprint 3: Clicked next button to proceed to Sprint 4 at (174, 492) on #post-934 > div > form > p:nth-child(16) > a
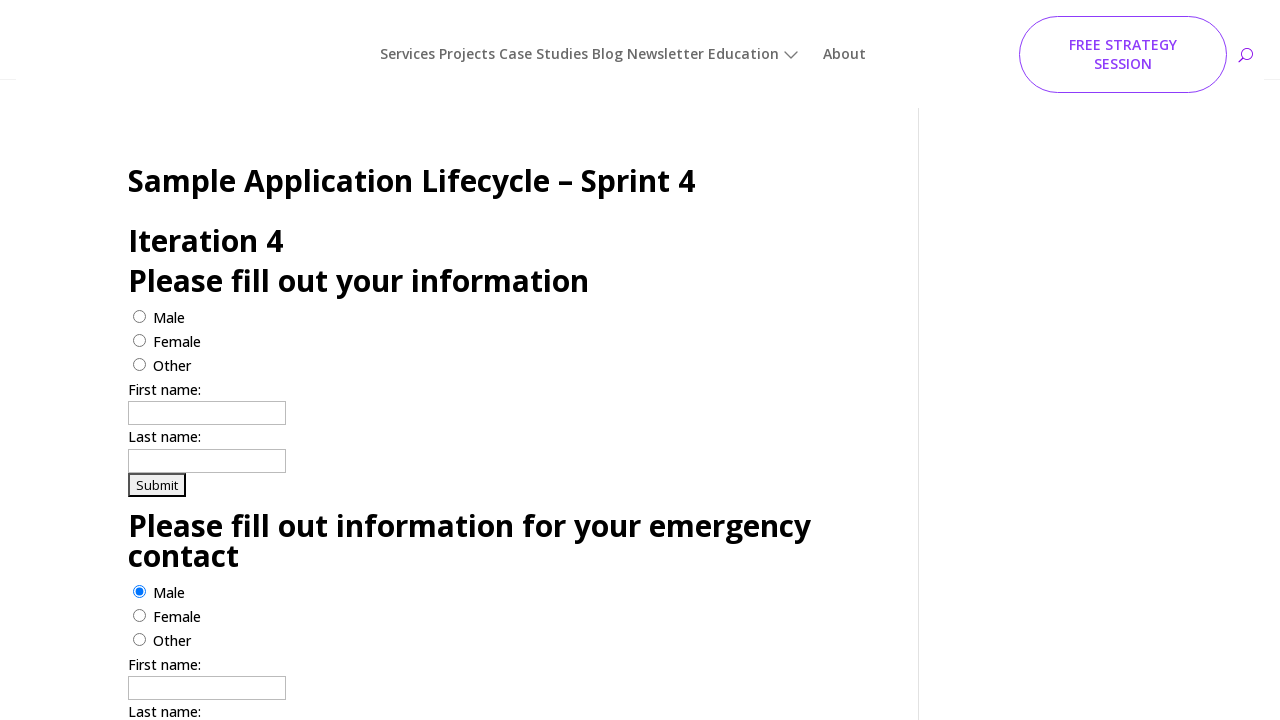

Fourth form page (Sprint 4) loaded
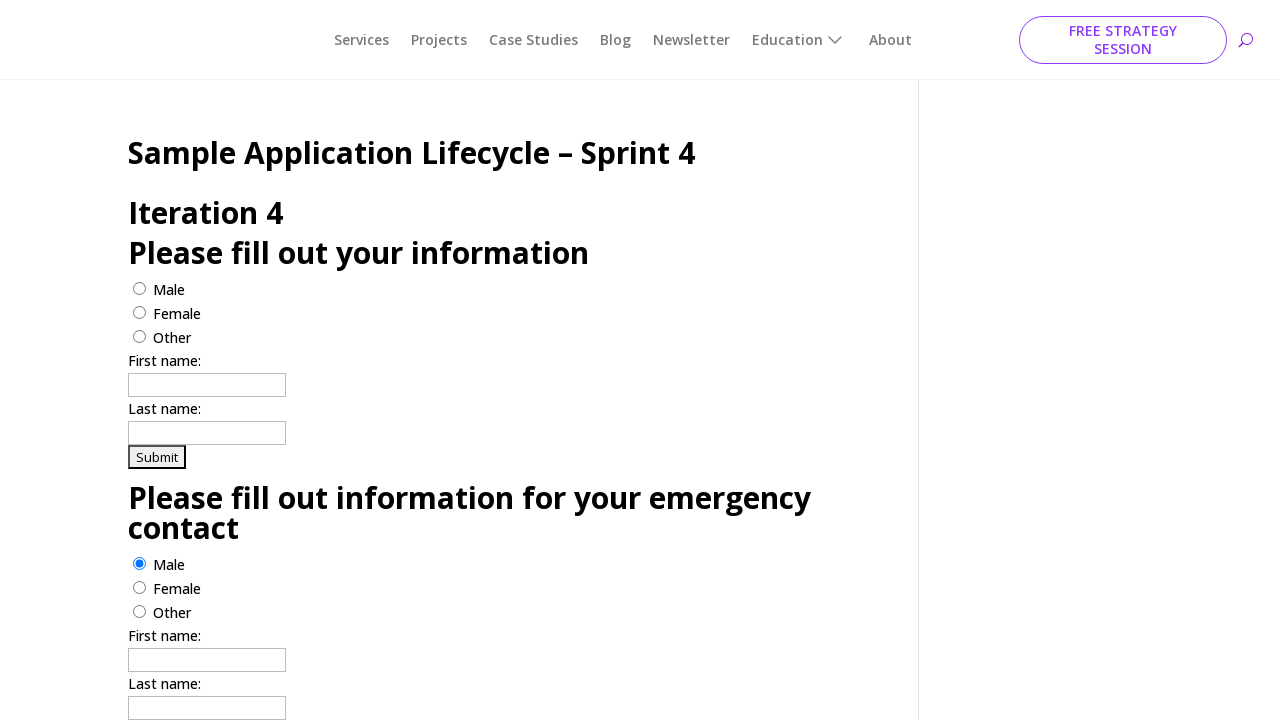

Sprint 4: Selected radio button for first person at (140, 336) on #radio1-0
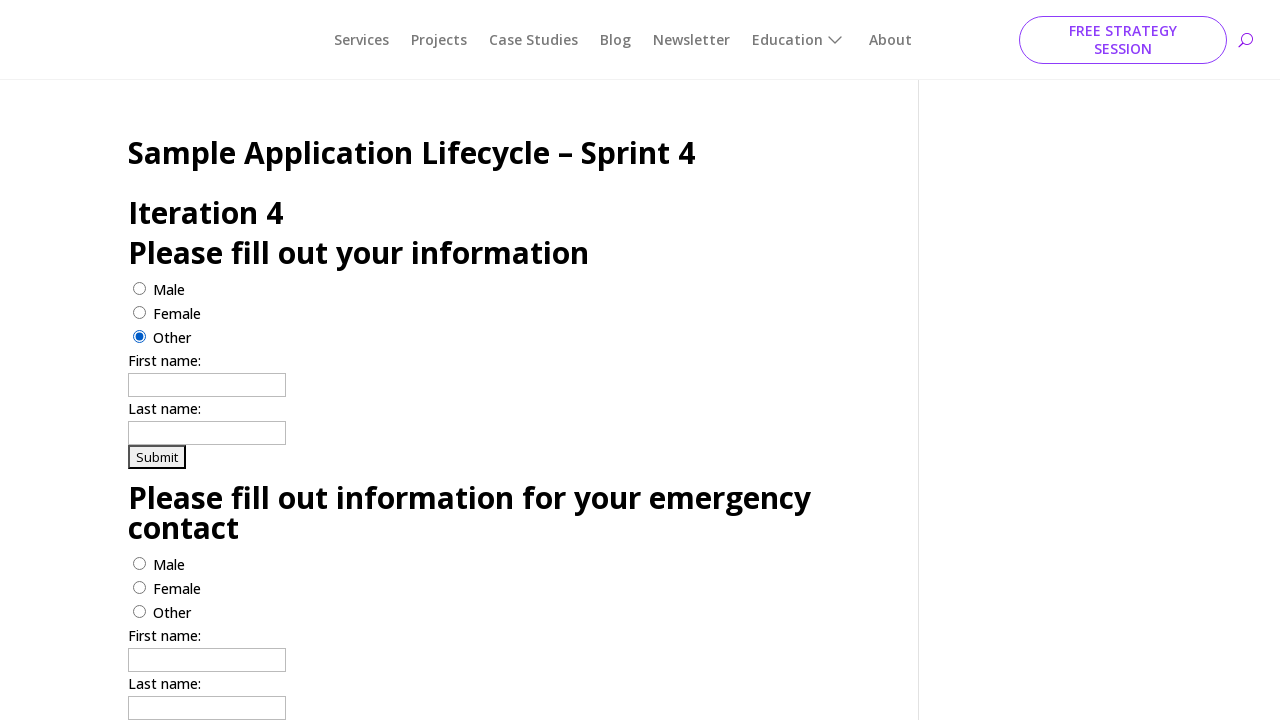

Sprint 4: Filled first person's first name with 'John' on #f1
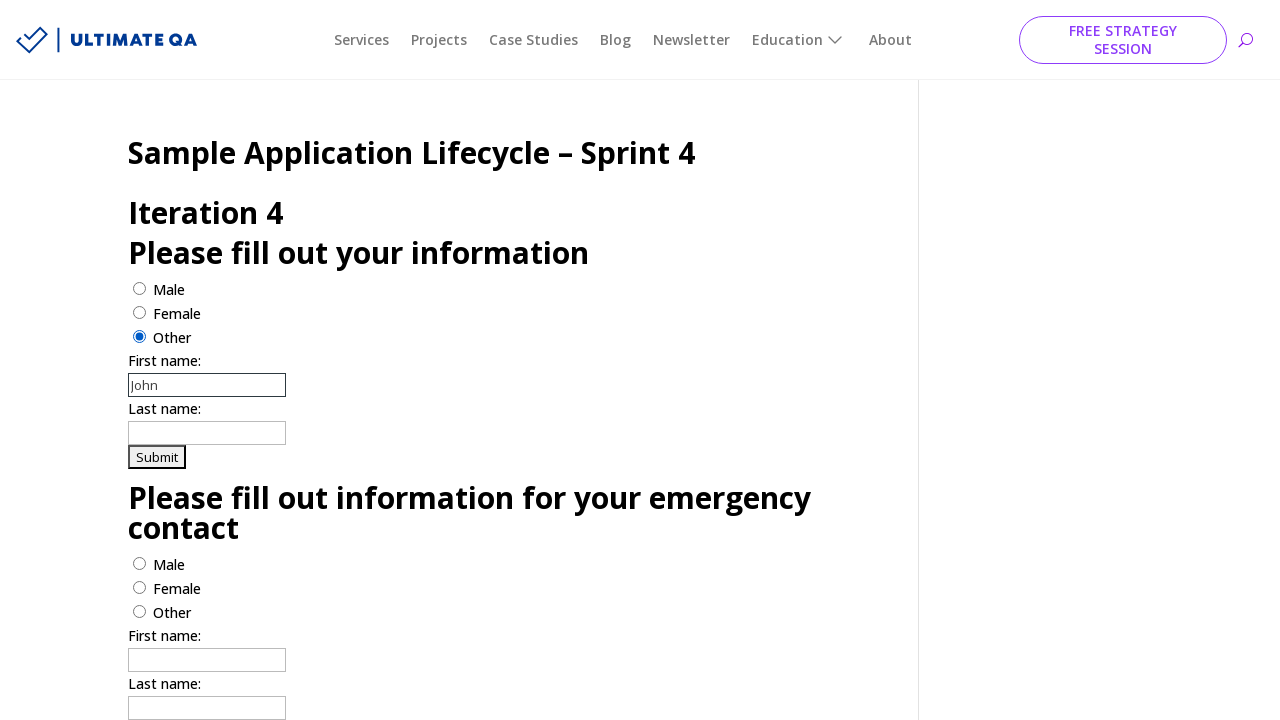

Sprint 4: Filled first person's last name with 'Doe' on #l1
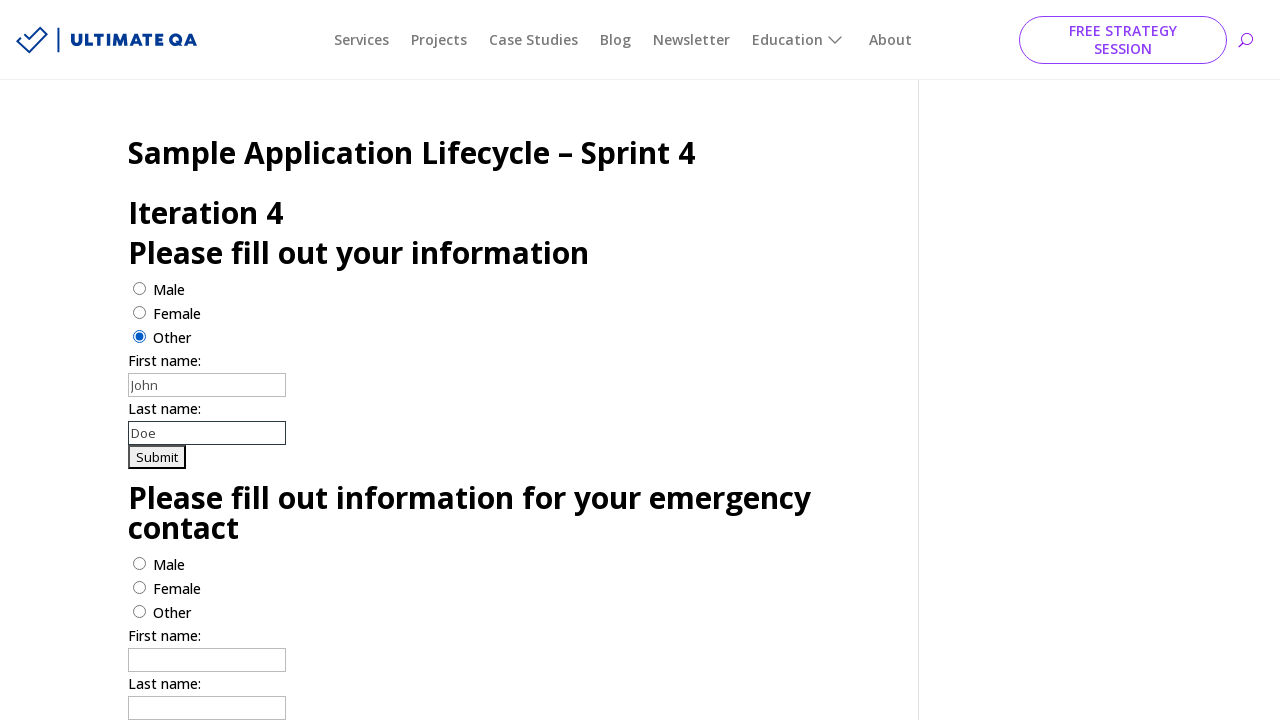

Sprint 4: Selected radio button for second person at (140, 611) on #radio2-0
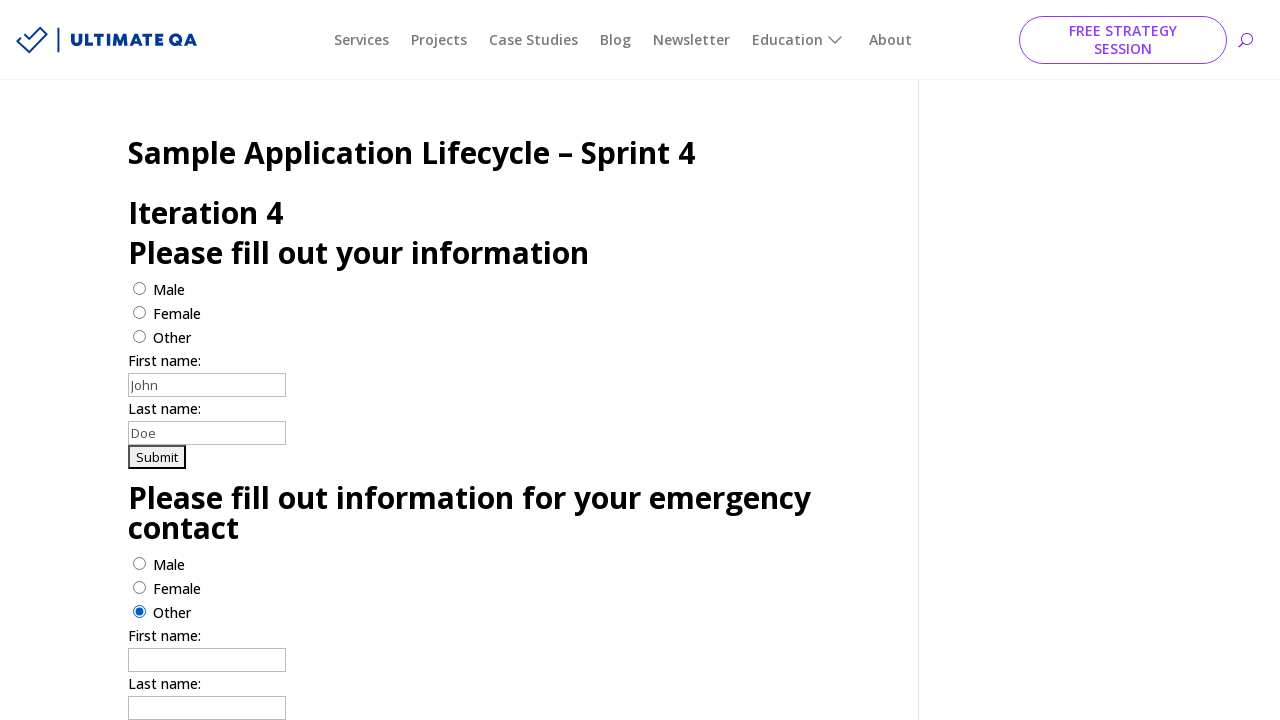

Sprint 4: Filled second person's first name with 'Jane' on #f2
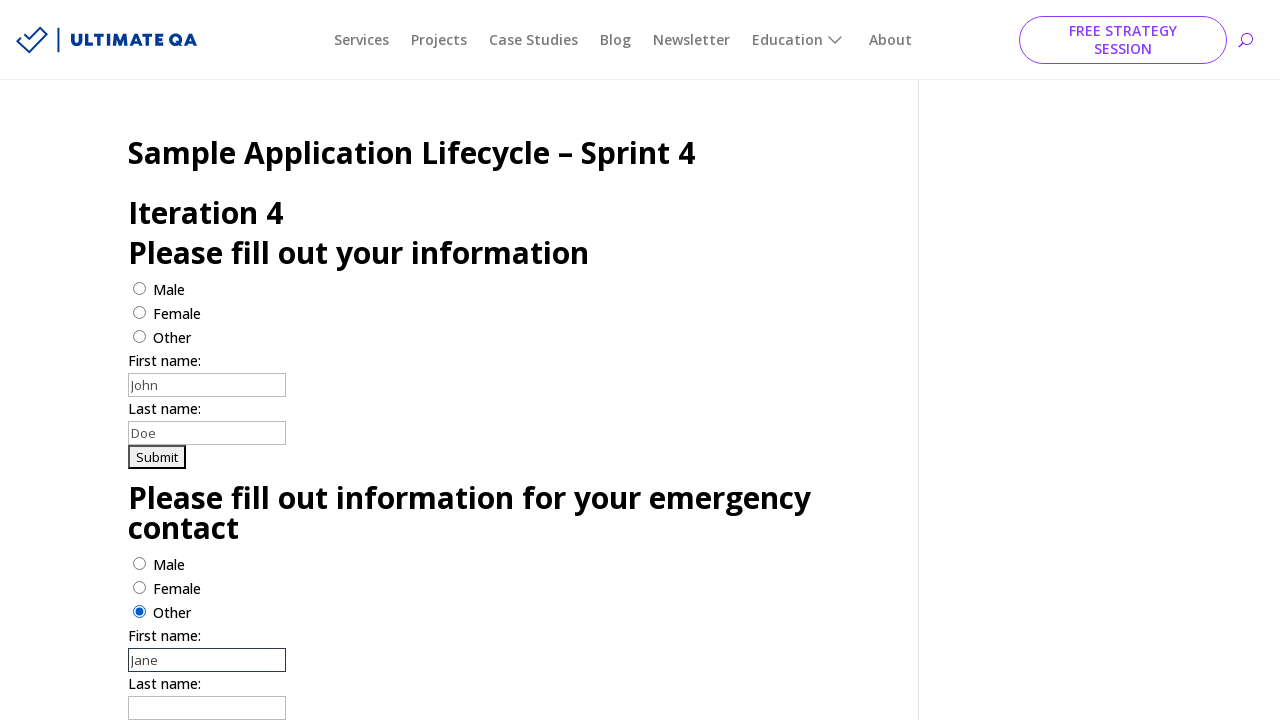

Sprint 4: Filled second person's last name with 'Doe' on #l2
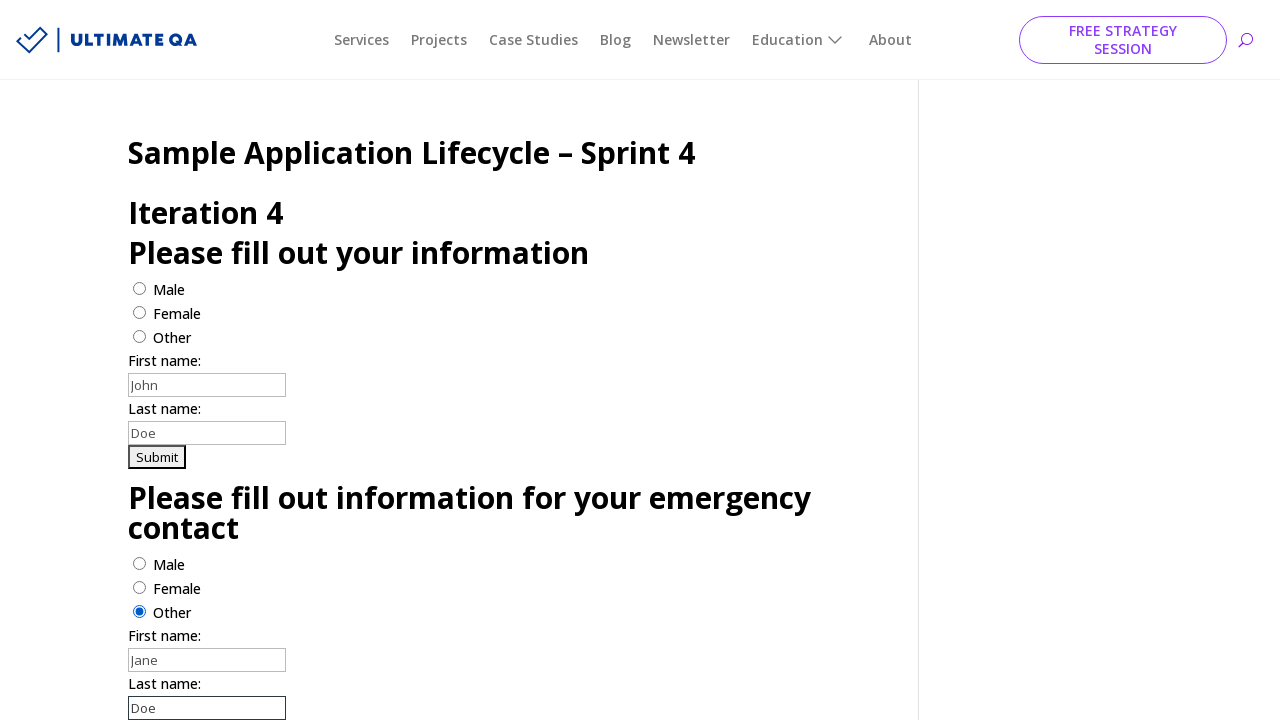

Sprint 4: Clicked next button to proceed to Sprint 5 at (174, 474) on #post-936 > div > form > p:nth-child(18) > a
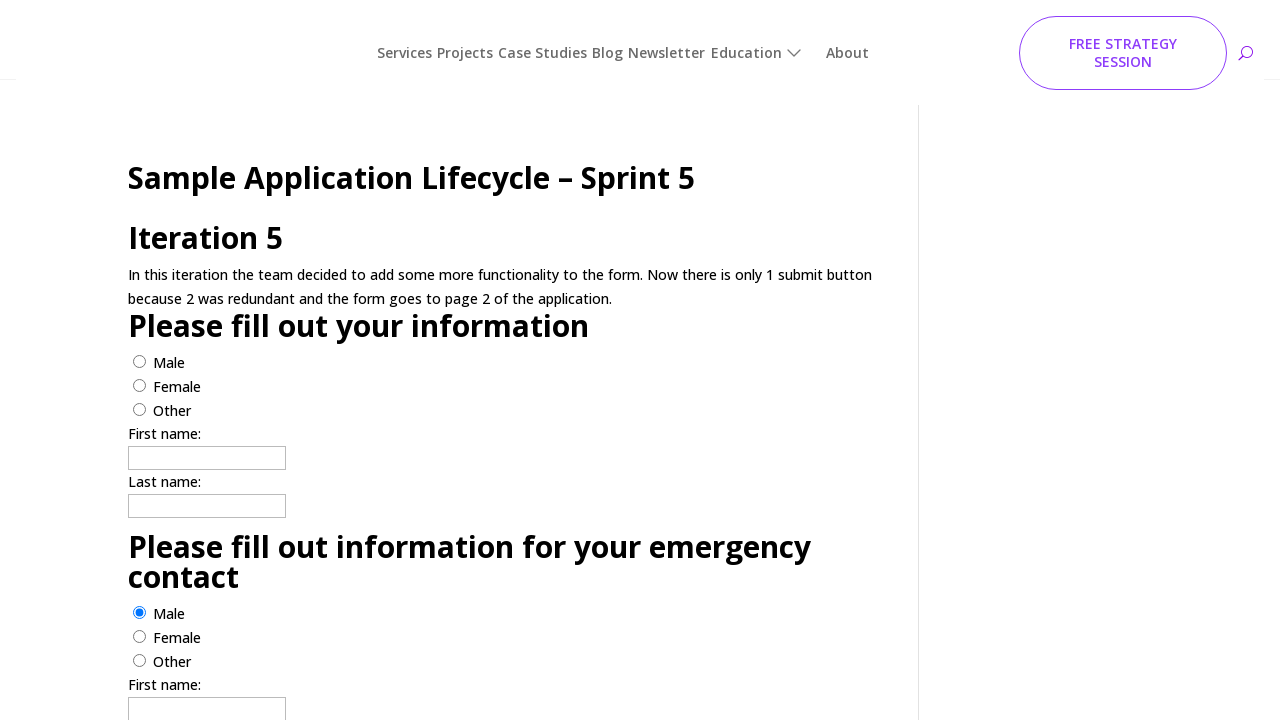

Fifth form page (Sprint 5) loaded
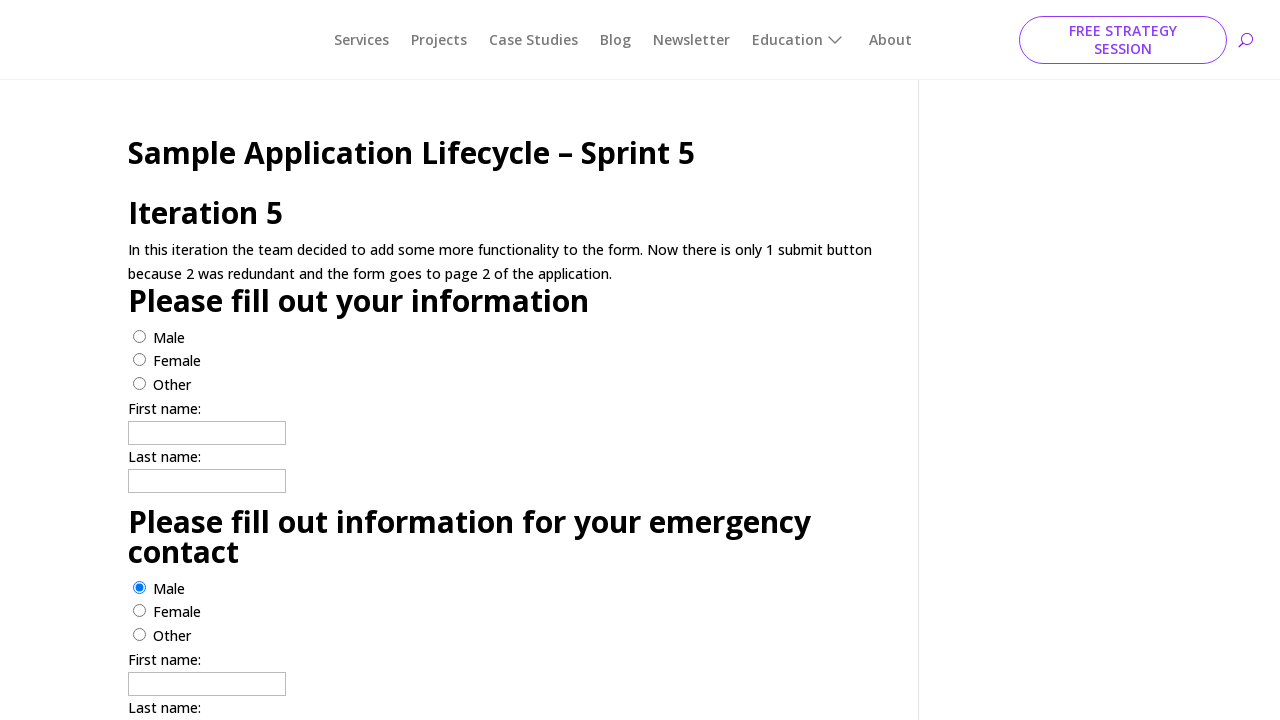

Sprint 5: Selected male gender for first person at (140, 336) on #radio1-m
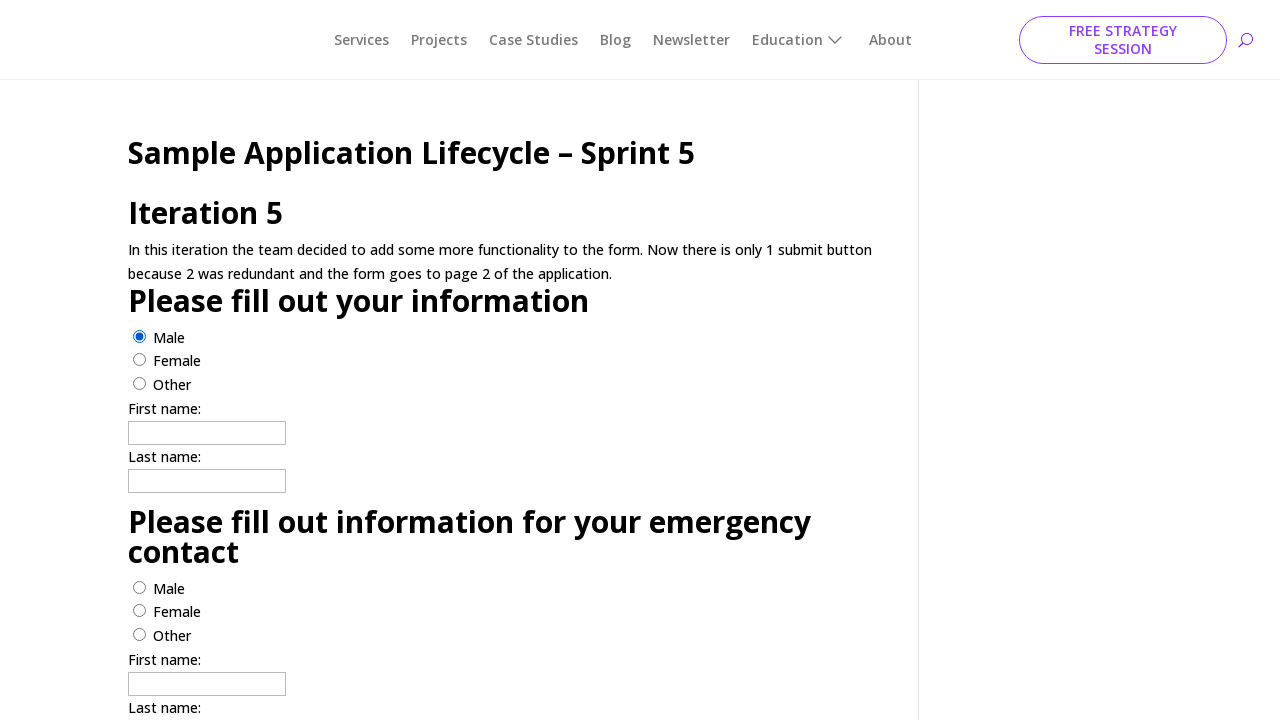

Sprint 5: Filled first person's first name with 'John' on #f1
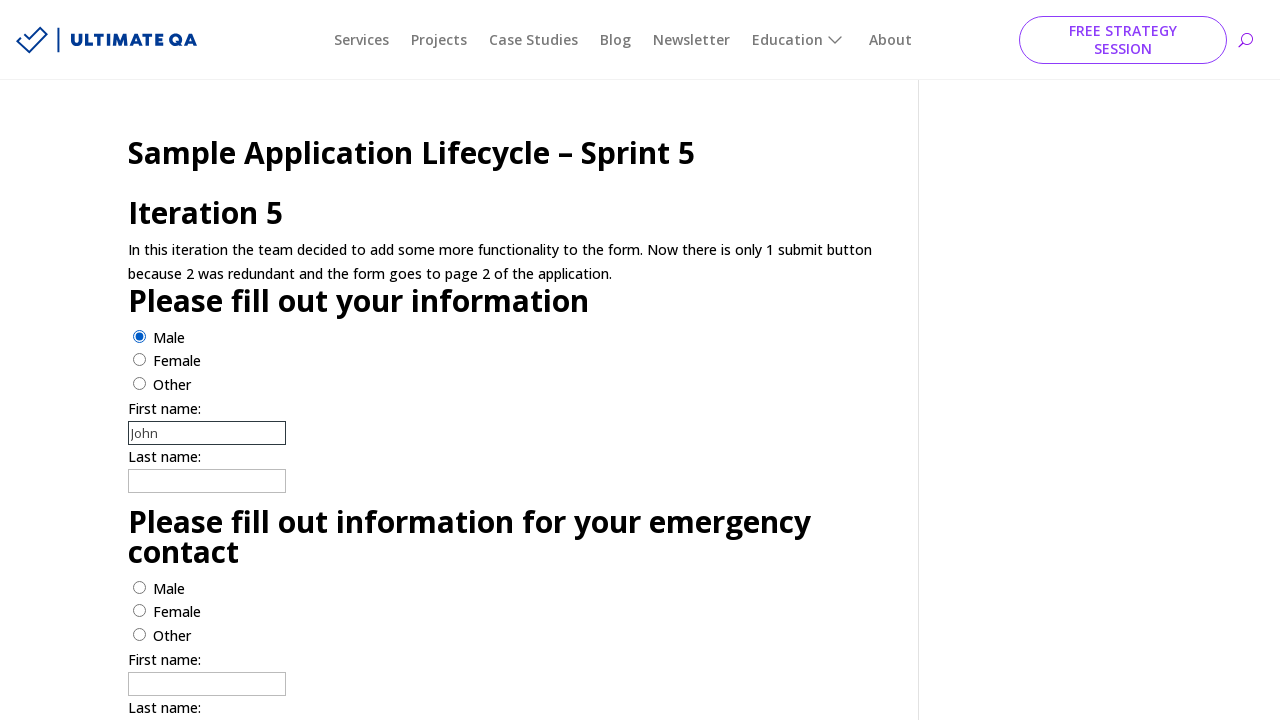

Sprint 5: Filled first person's last name with 'Doe' on #l1
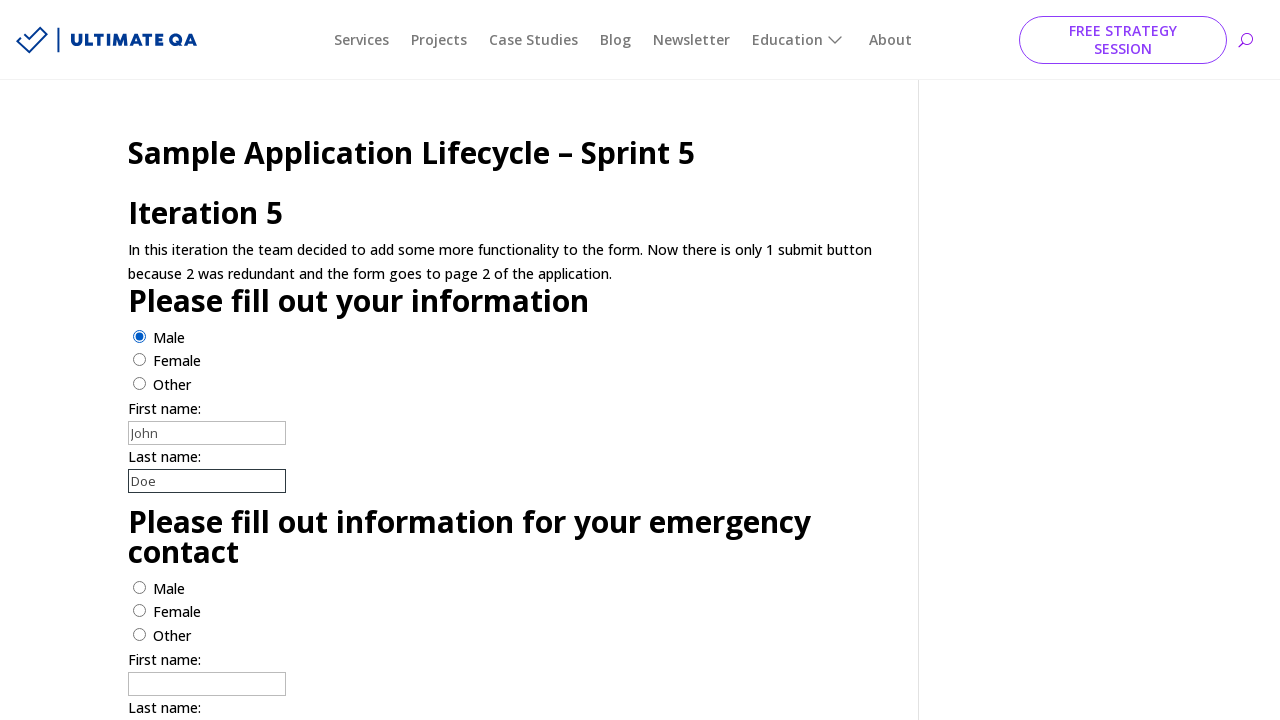

Sprint 5: Selected female gender for second person at (140, 611) on #radio2-f
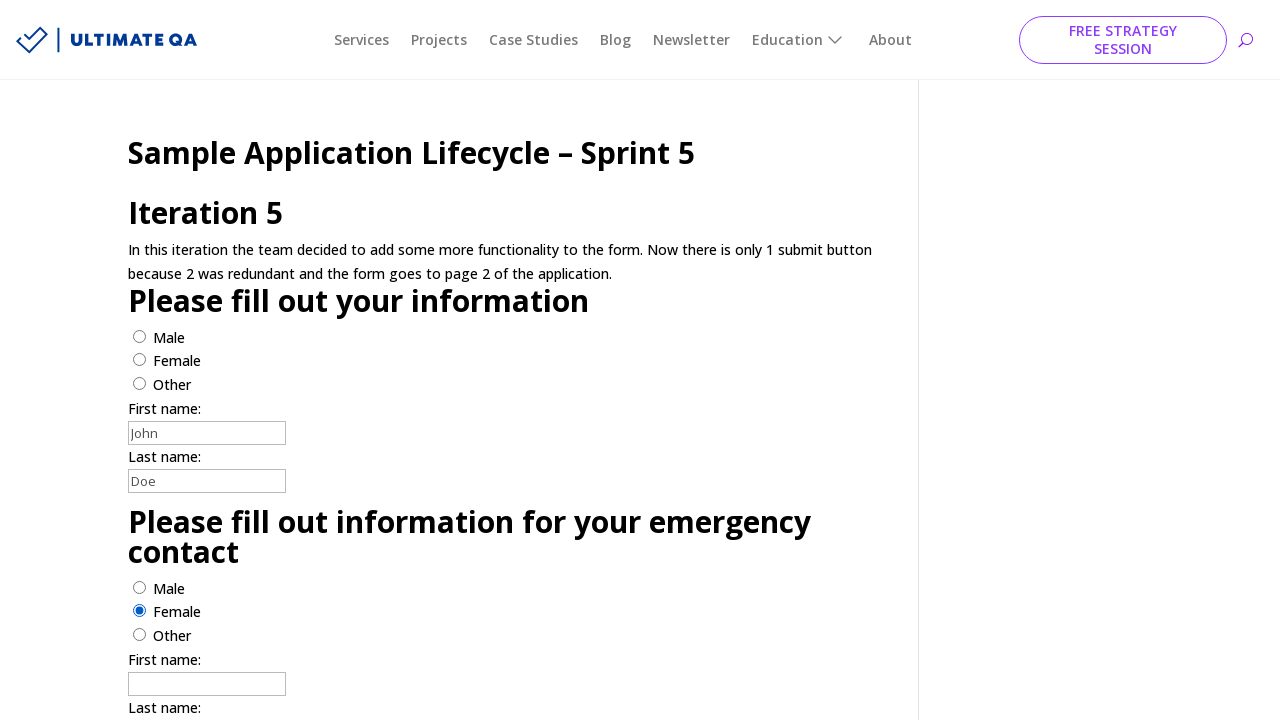

Sprint 5: Filled second person's first name with 'Jane' on #f2
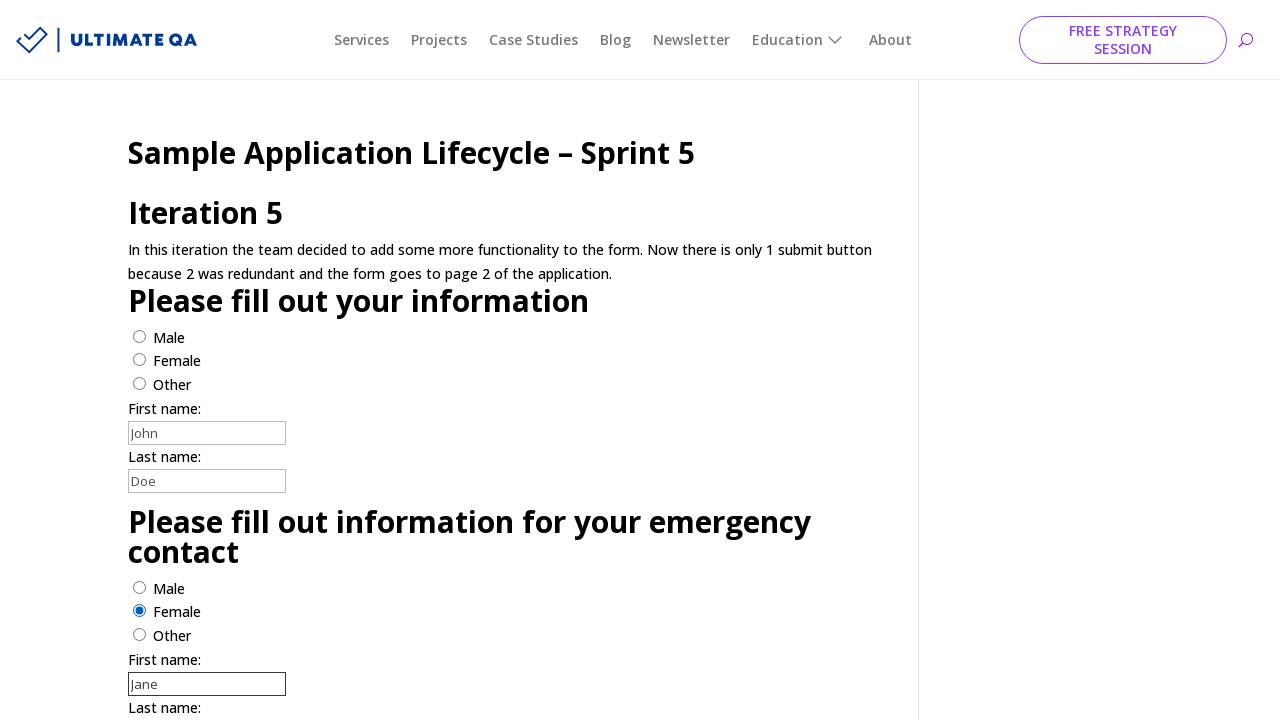

Sprint 5: Filled second person's last name with 'Doe' on #l2
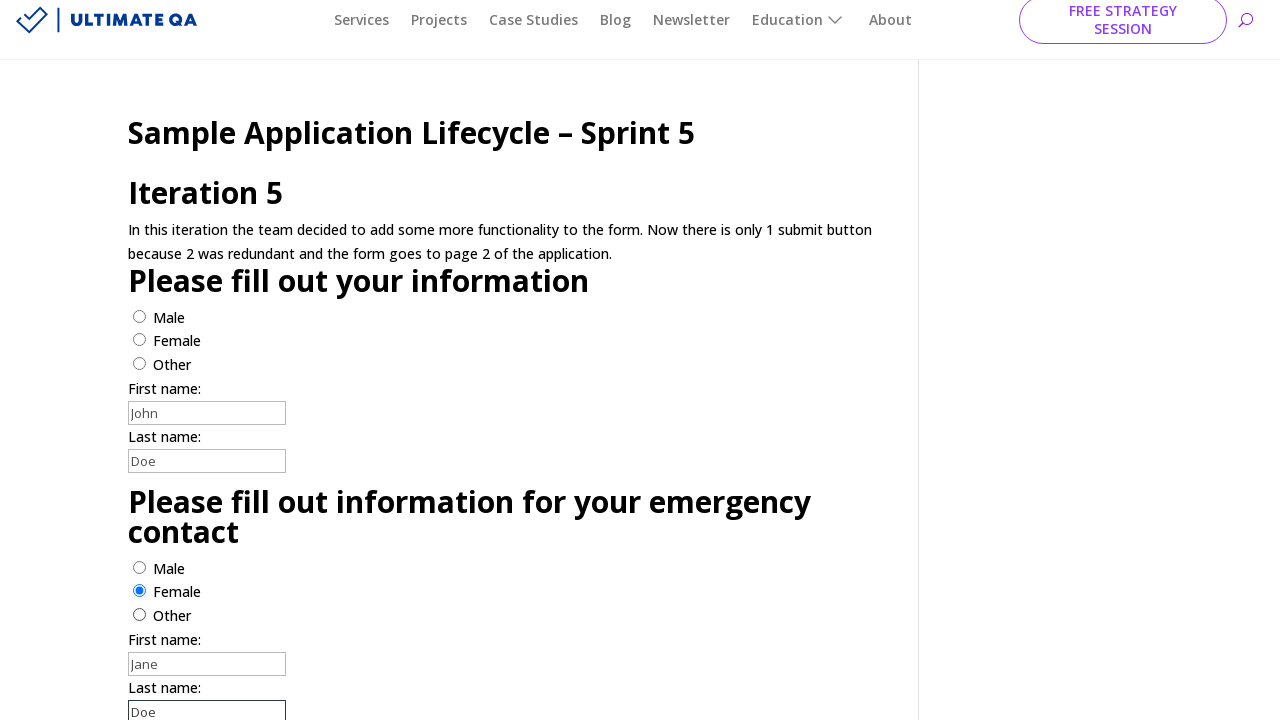

Sprint 5: Clicked submit button to proceed to final form at (157, 475) on #submit2
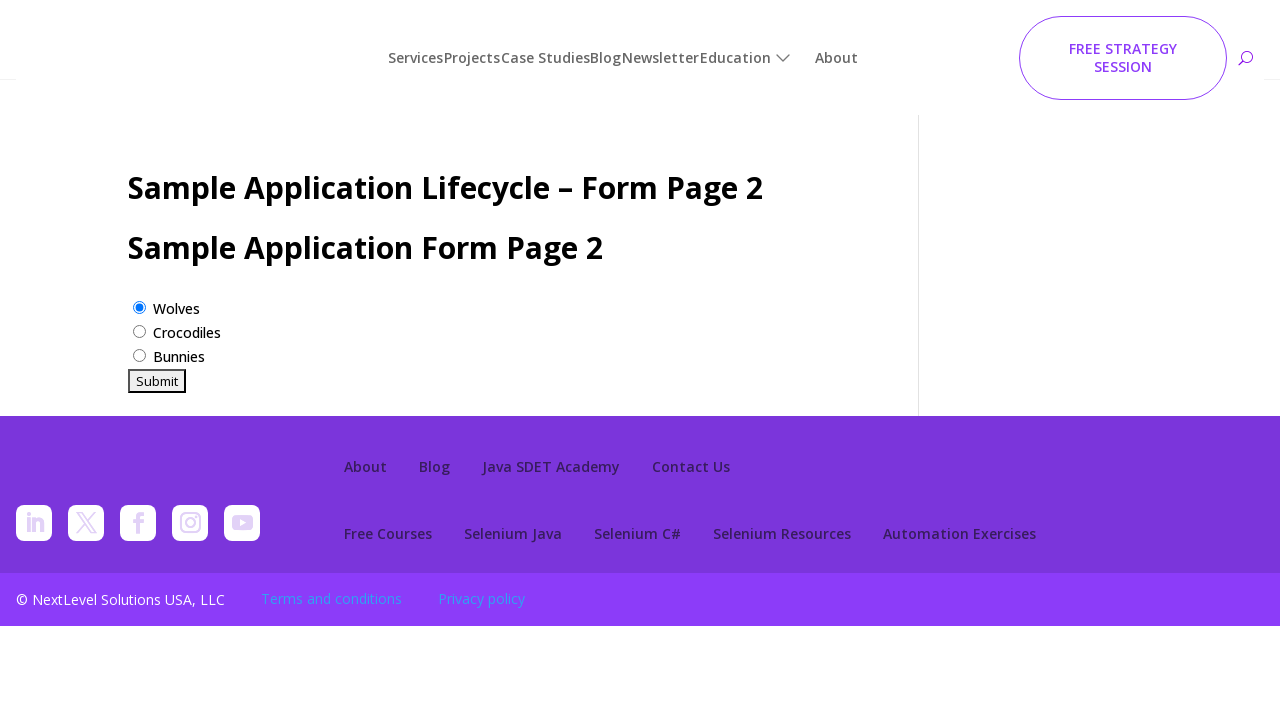

Final form page loaded
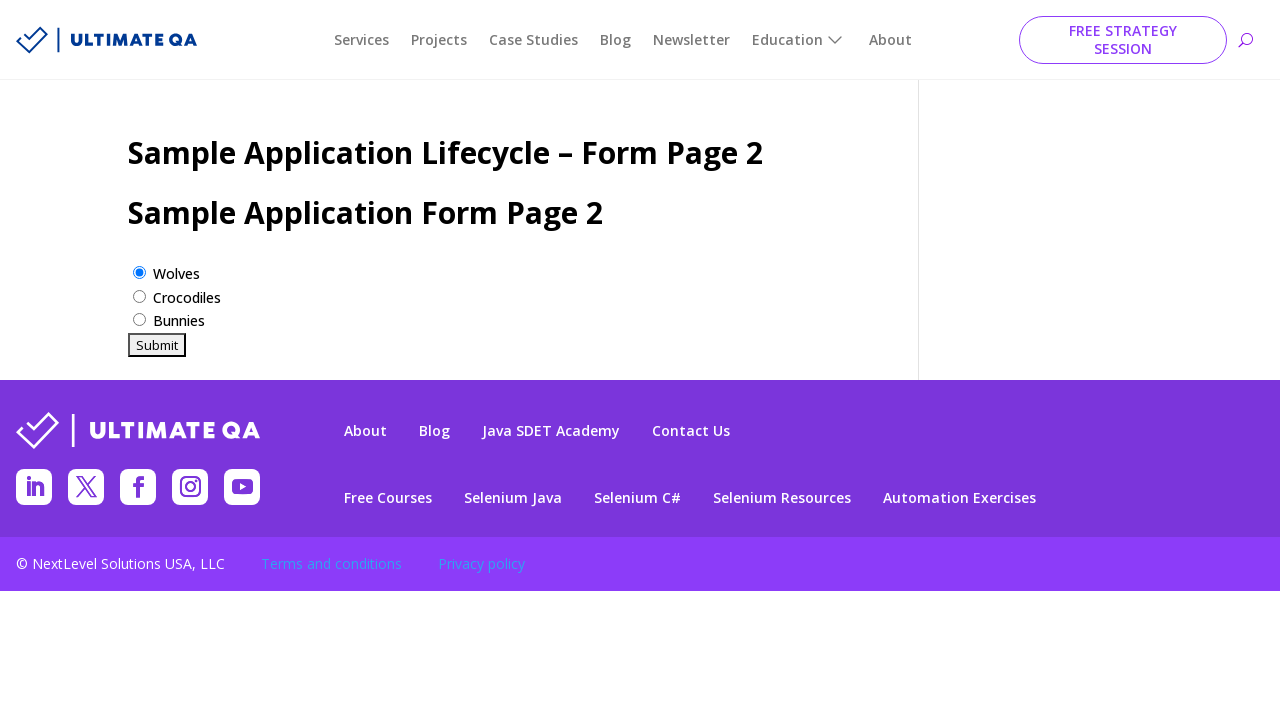

Final form: Selected radio button option at (140, 296) on #post-948 > div > form > input[type=radio]:nth-child(3)
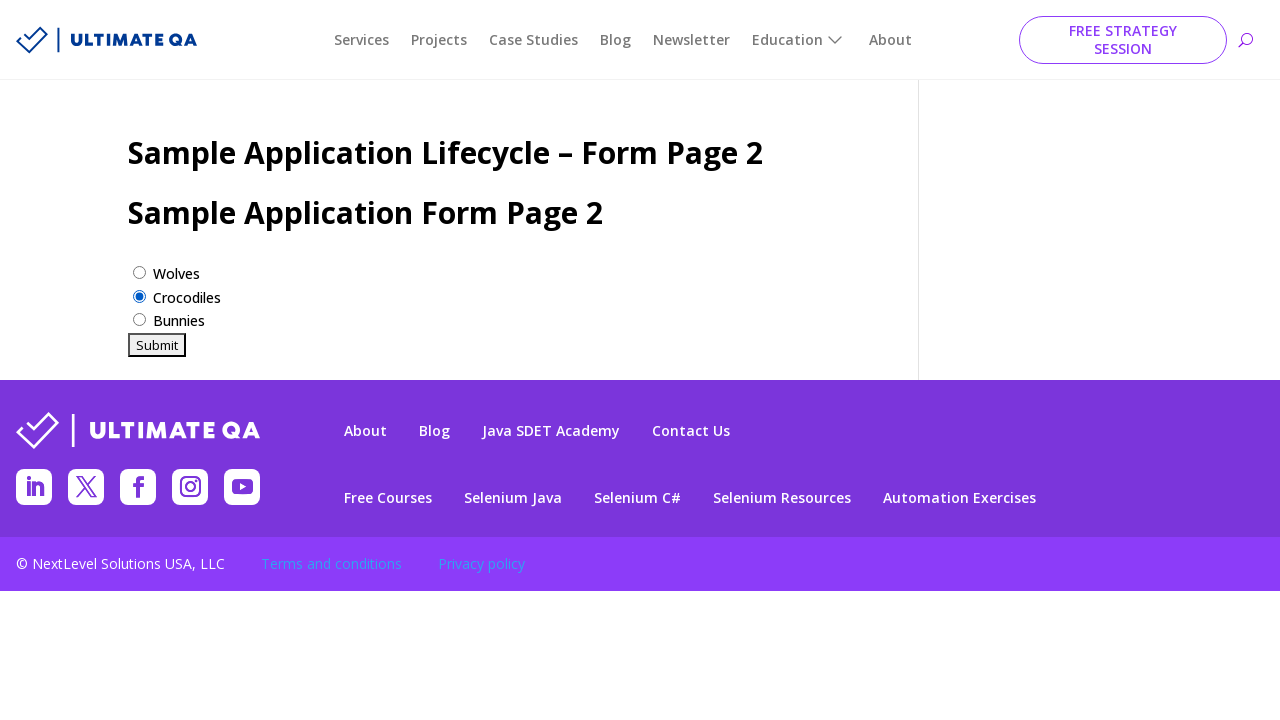

Final form: Clicked submit button at (157, 345) on #post-948 > div > form > input[type=submit]:nth-child(7)
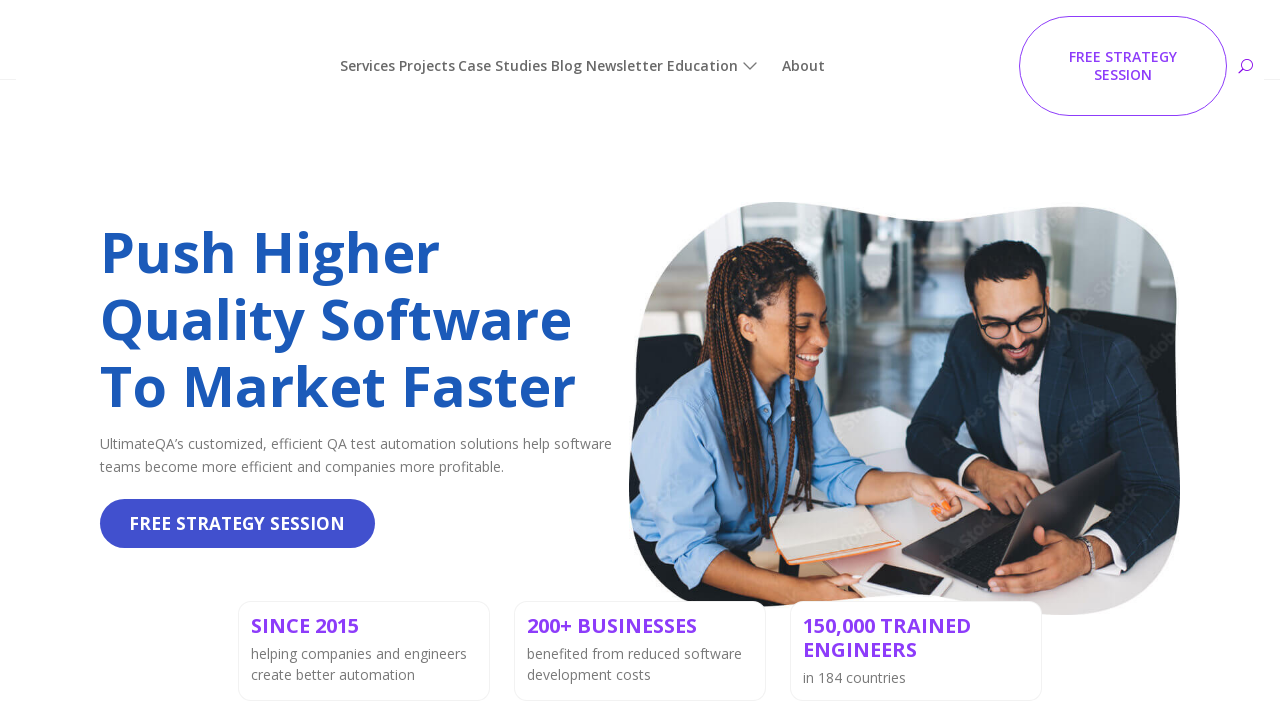

Multi-step form evolution process completed successfully
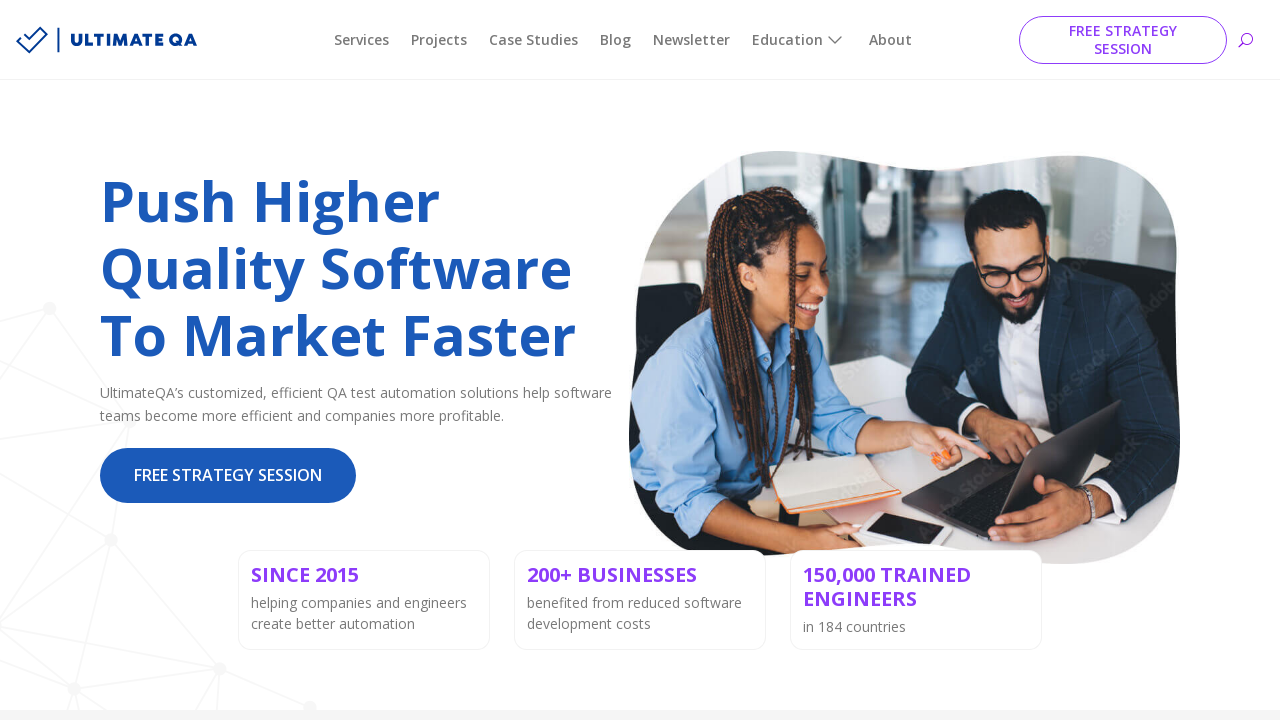

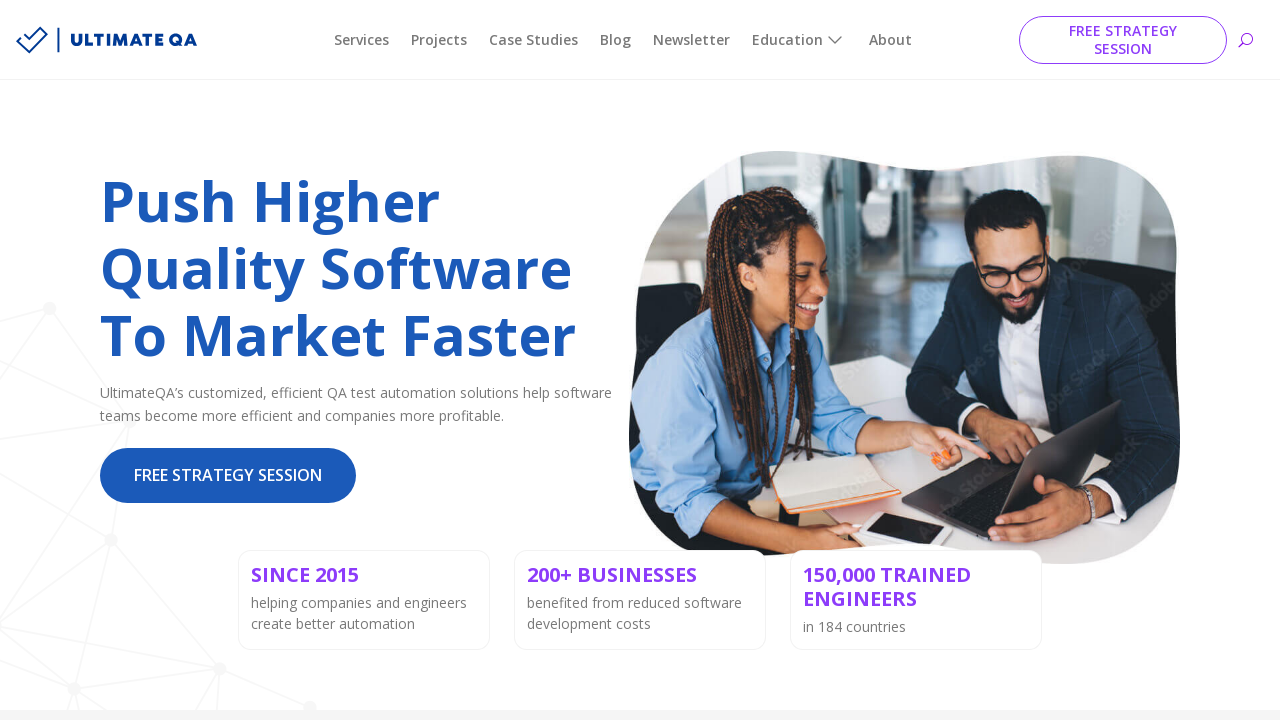